Tests the TextBox form on DemoQA by navigating to the Elements section, selecting TextBox, filling in full name, email, current address, and permanent address fields, then submitting and verifying the output displays the entered information.

Starting URL: https://demoqa.com

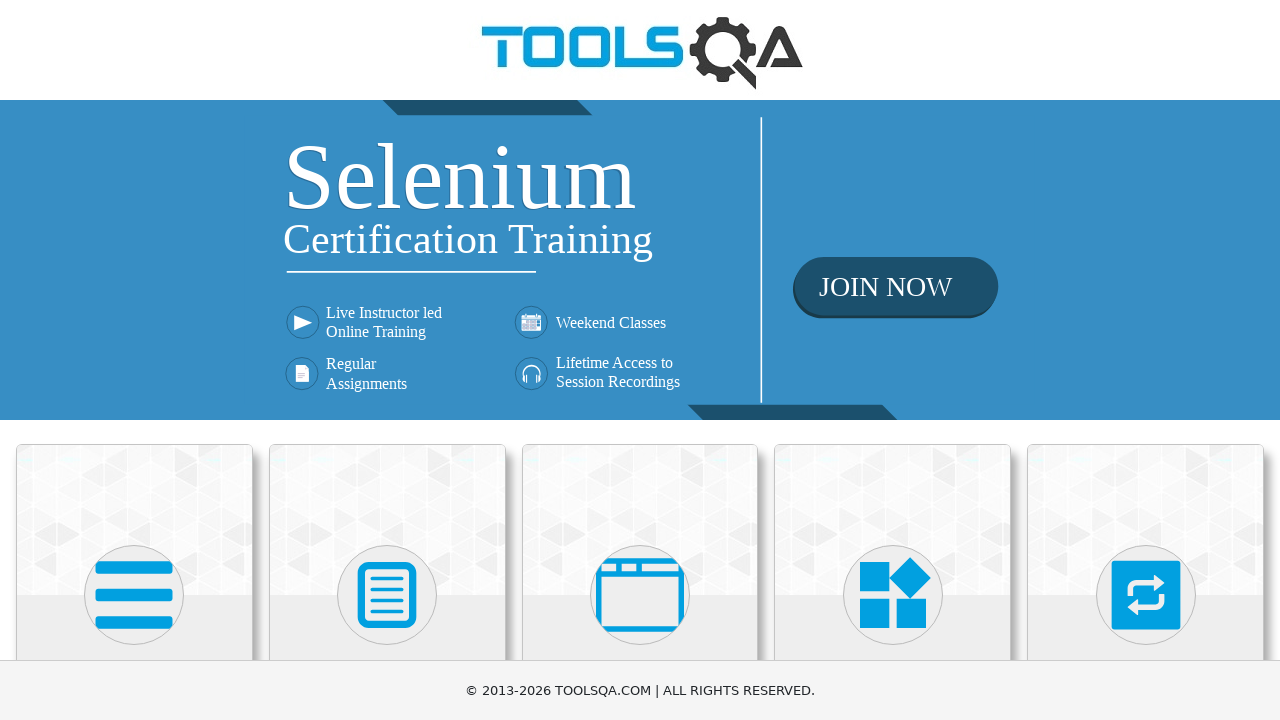

Navigated to DemoQA homepage
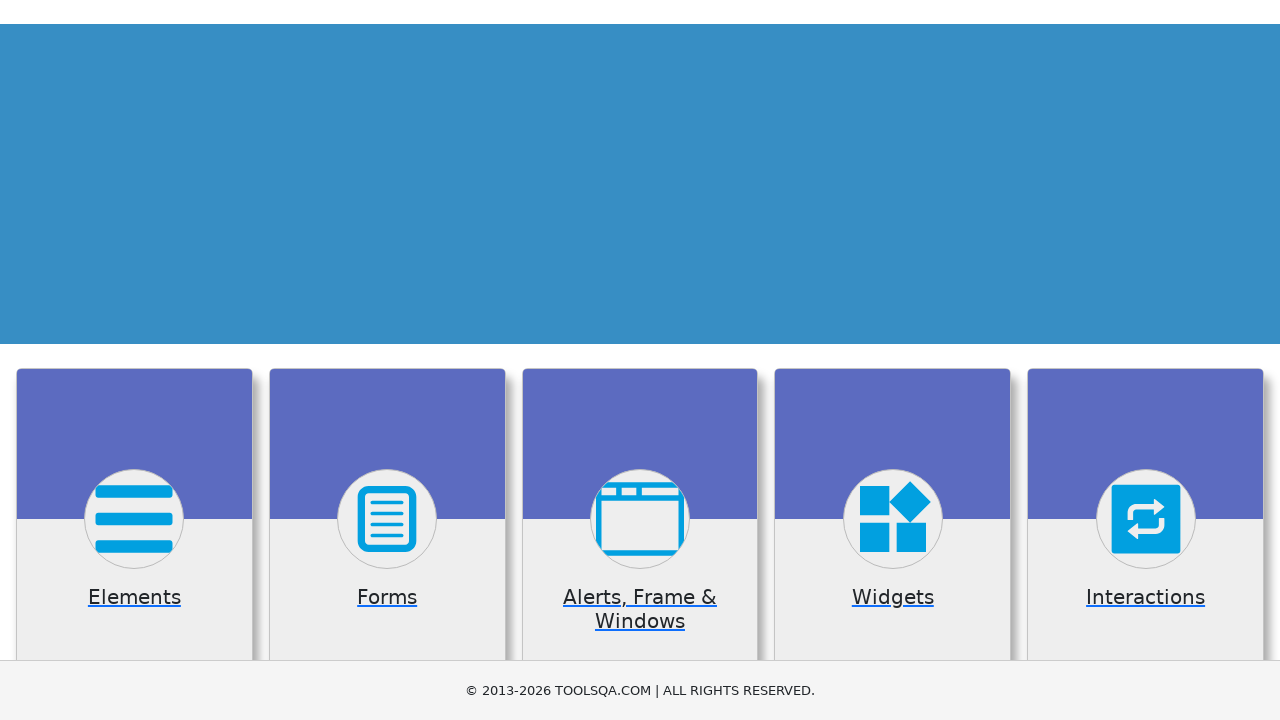

Clicked on Elements card at (134, 520) on div.card:has-text('Elements')
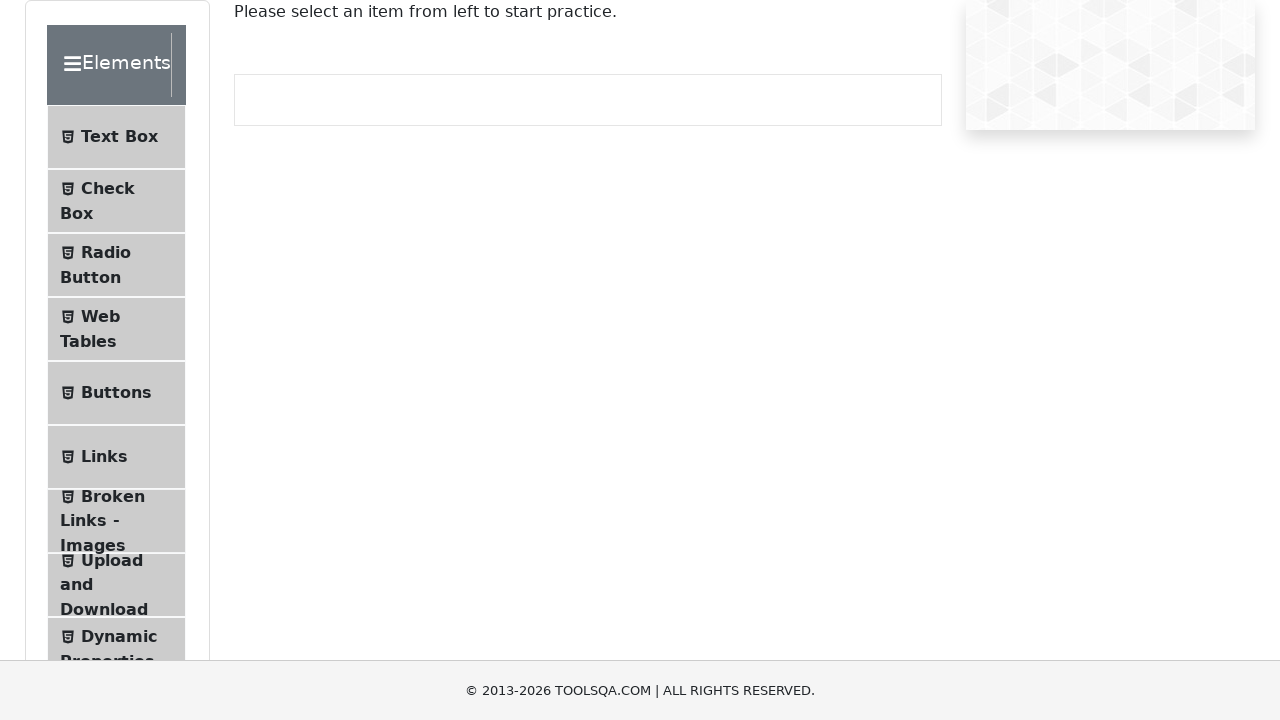

Elements page loaded - Text Box option visible
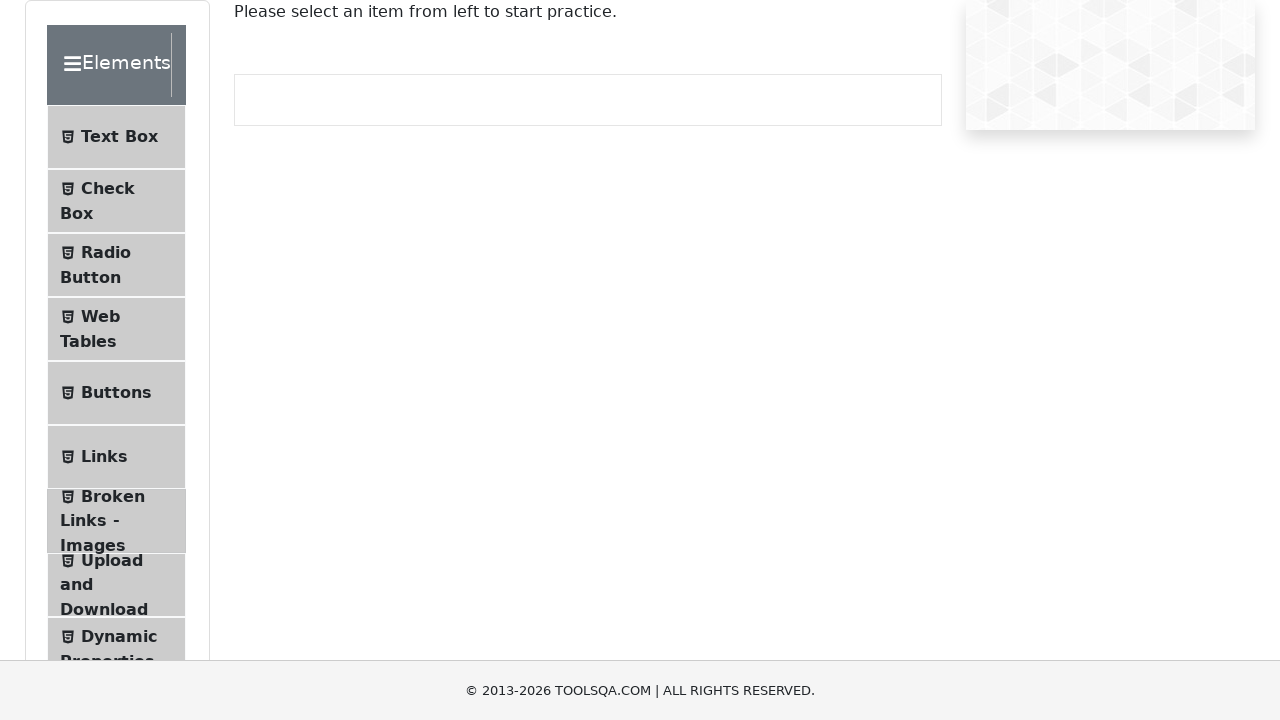

Clicked on Text Box option at (116, 137) on #item-0:has-text('Text Box')
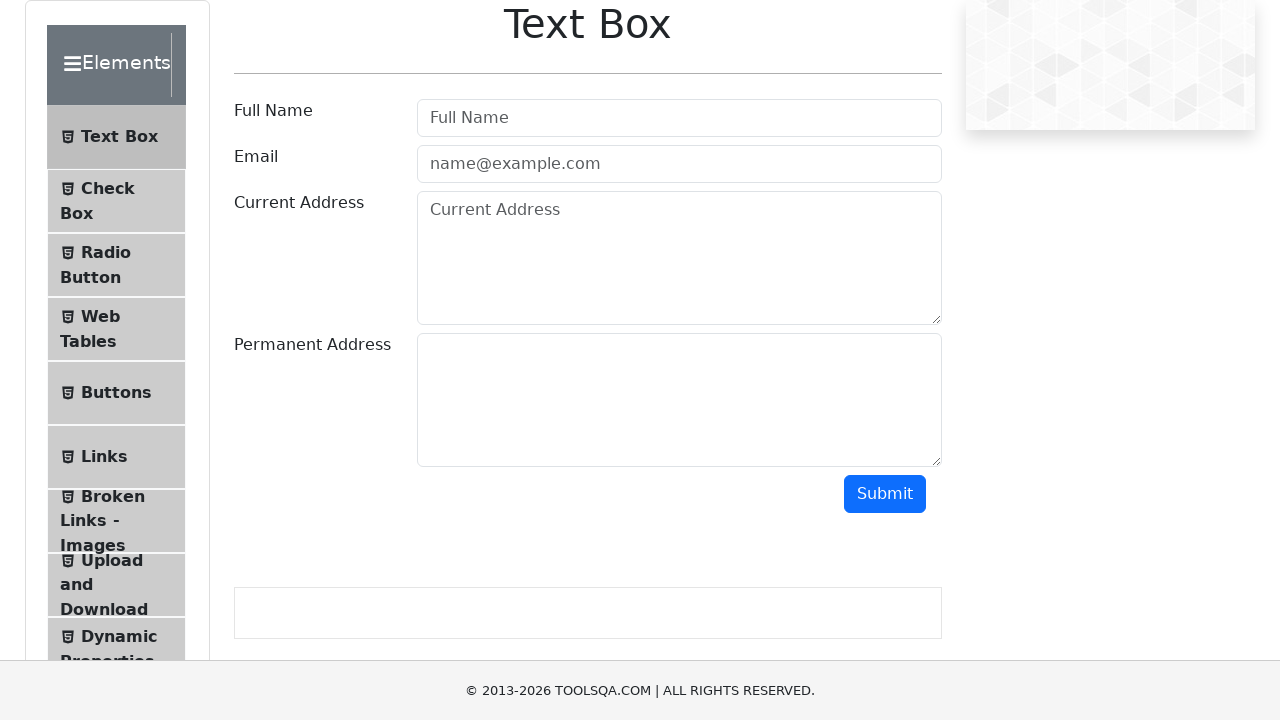

Full name input field is visible
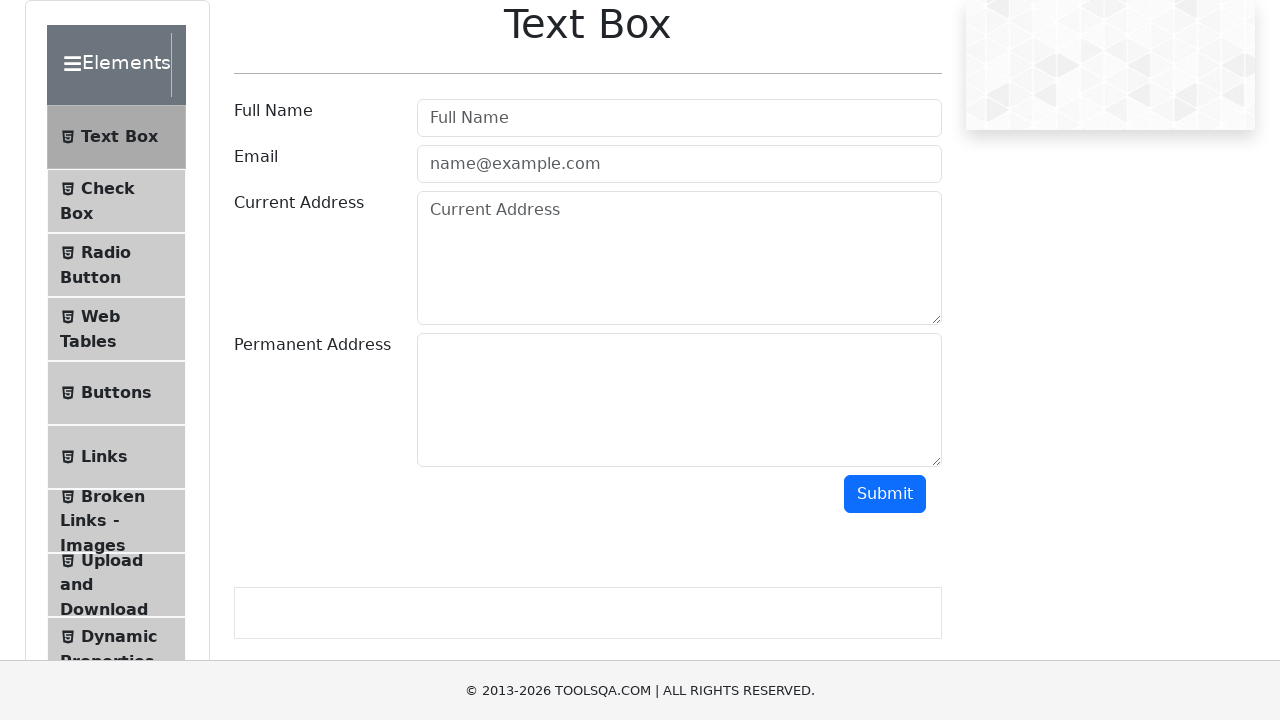

Filled full name field with 'John Michael Smith' on #userName
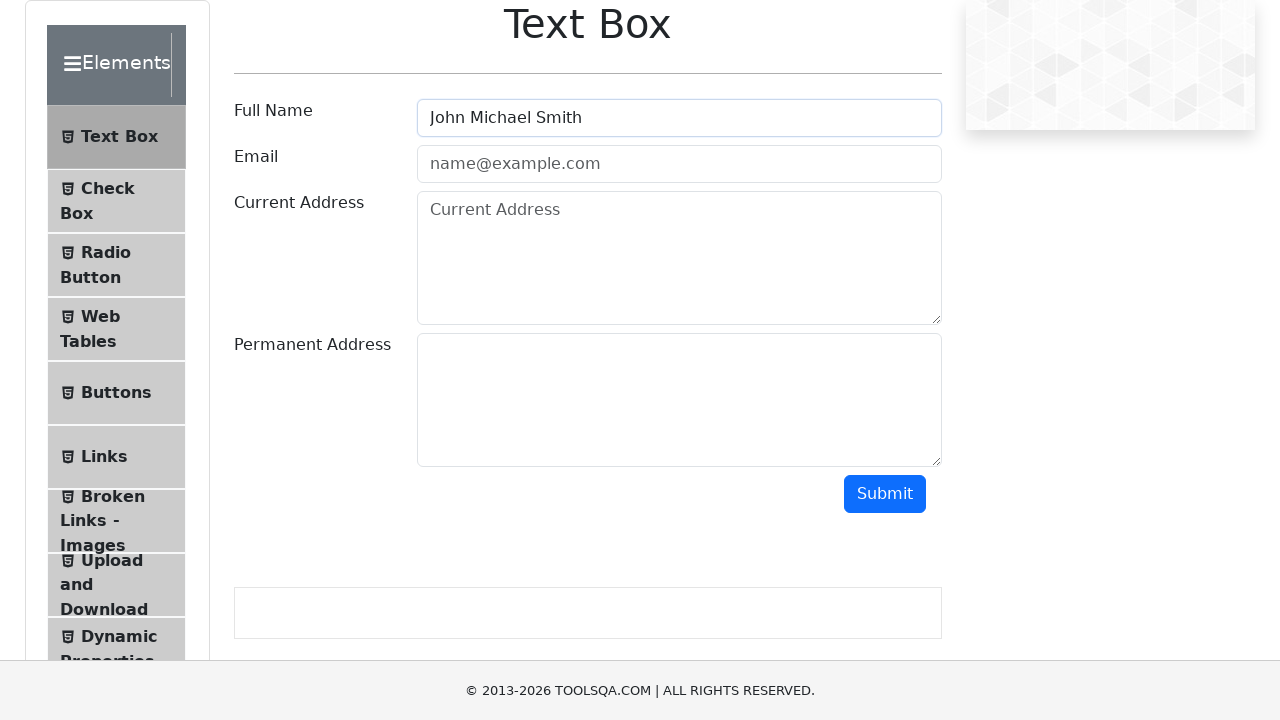

Filled email field with 'john.smith@testmail.com' on #userEmail
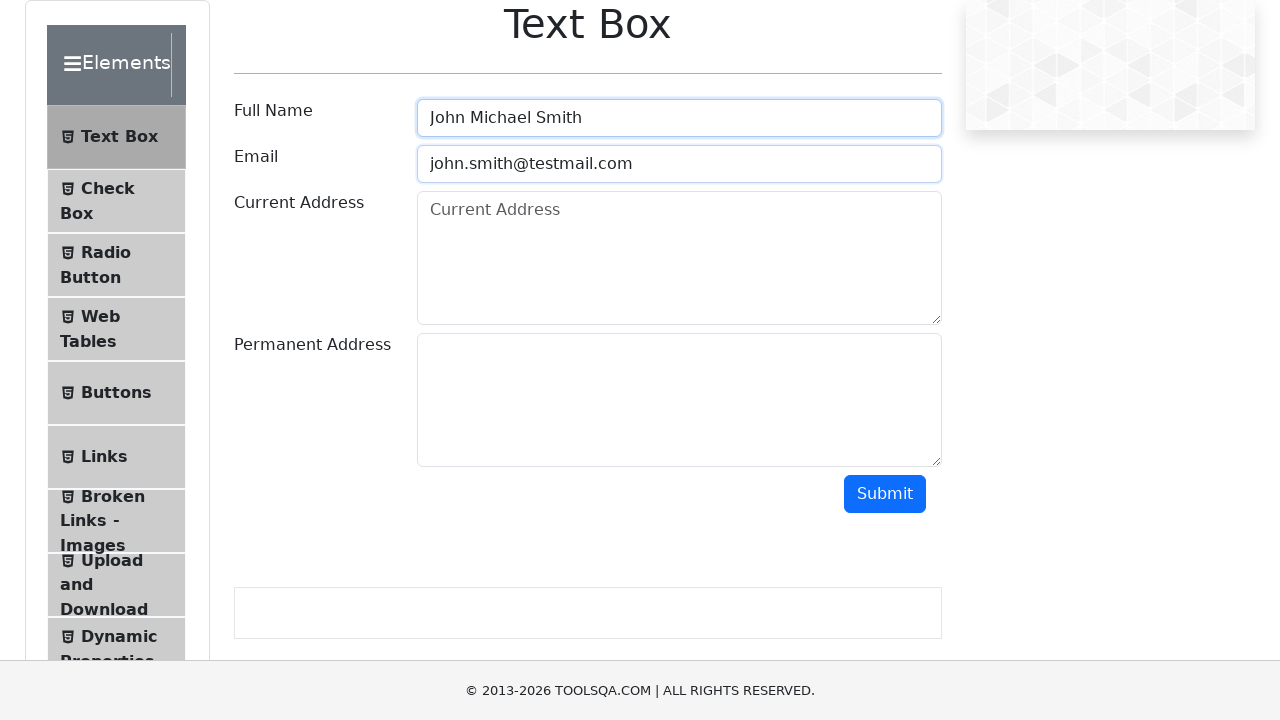

Filled current address field with '123 Oak Street, Springfield, 62701' on #currentAddress
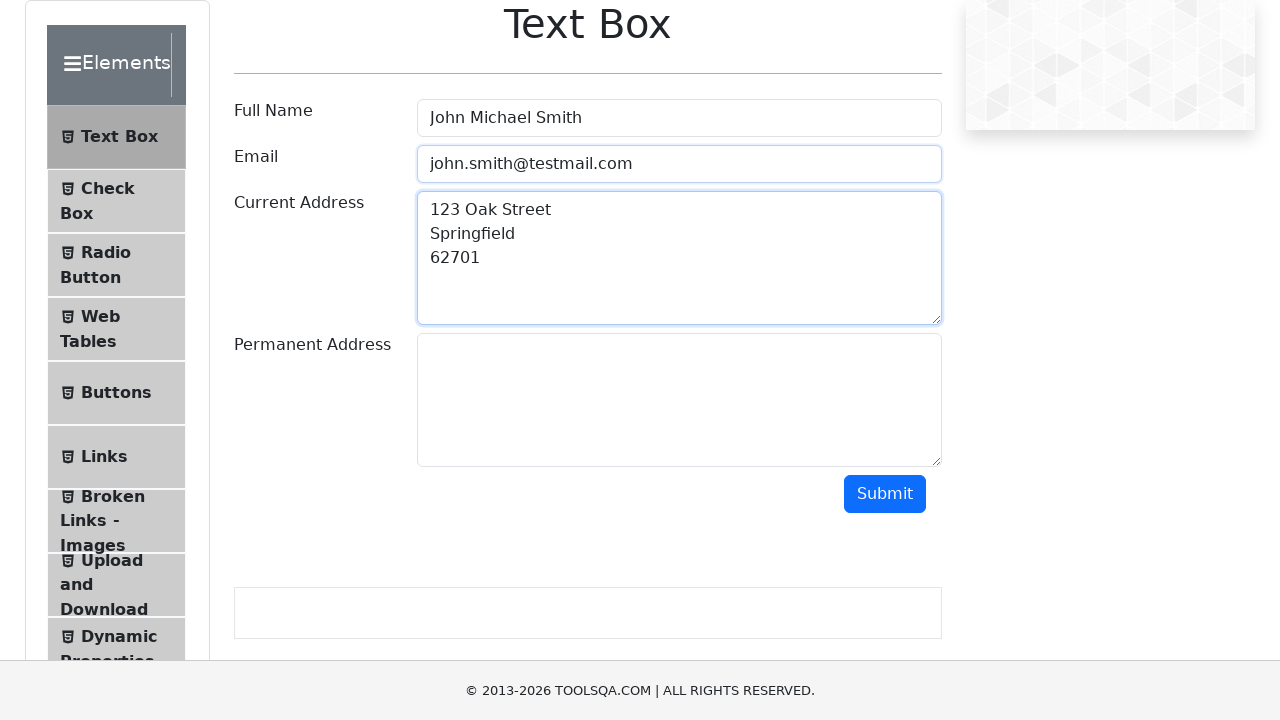

Filled permanent address field with '456 Maple Avenue, Chicago, IL 60601' on #permanentAddress
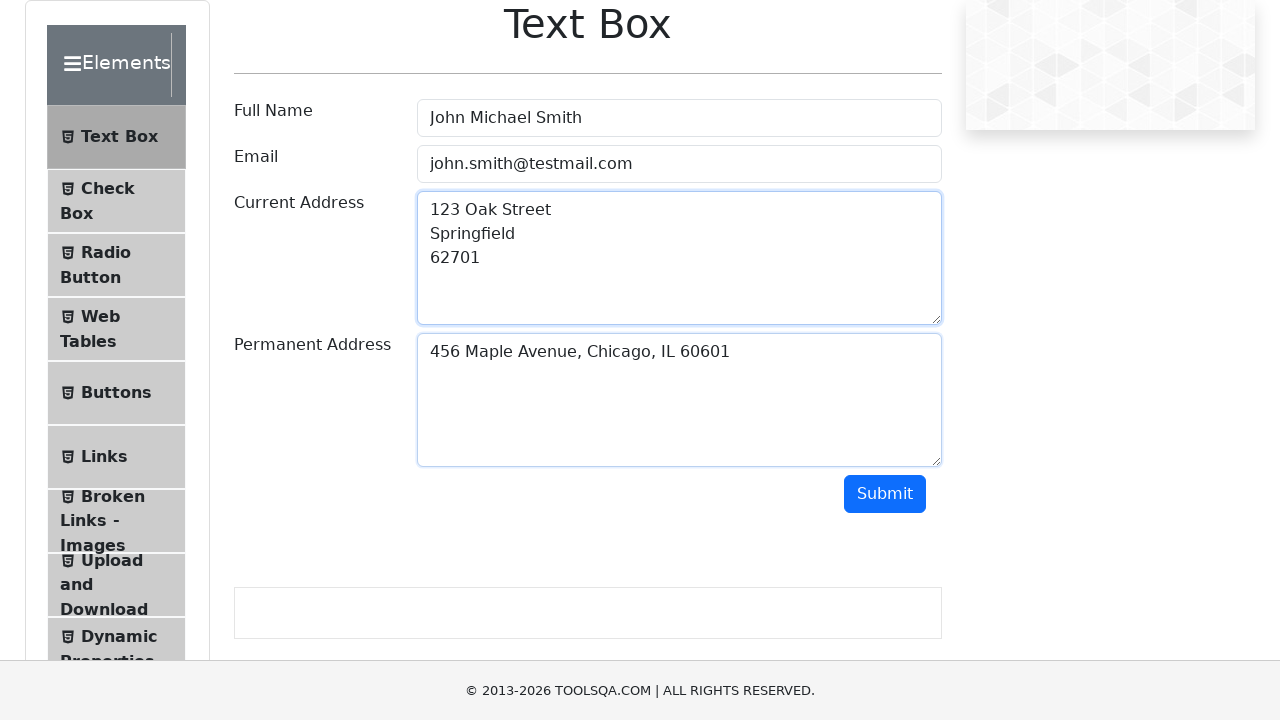

Clicked Submit button to submit the form at (885, 494) on #submit
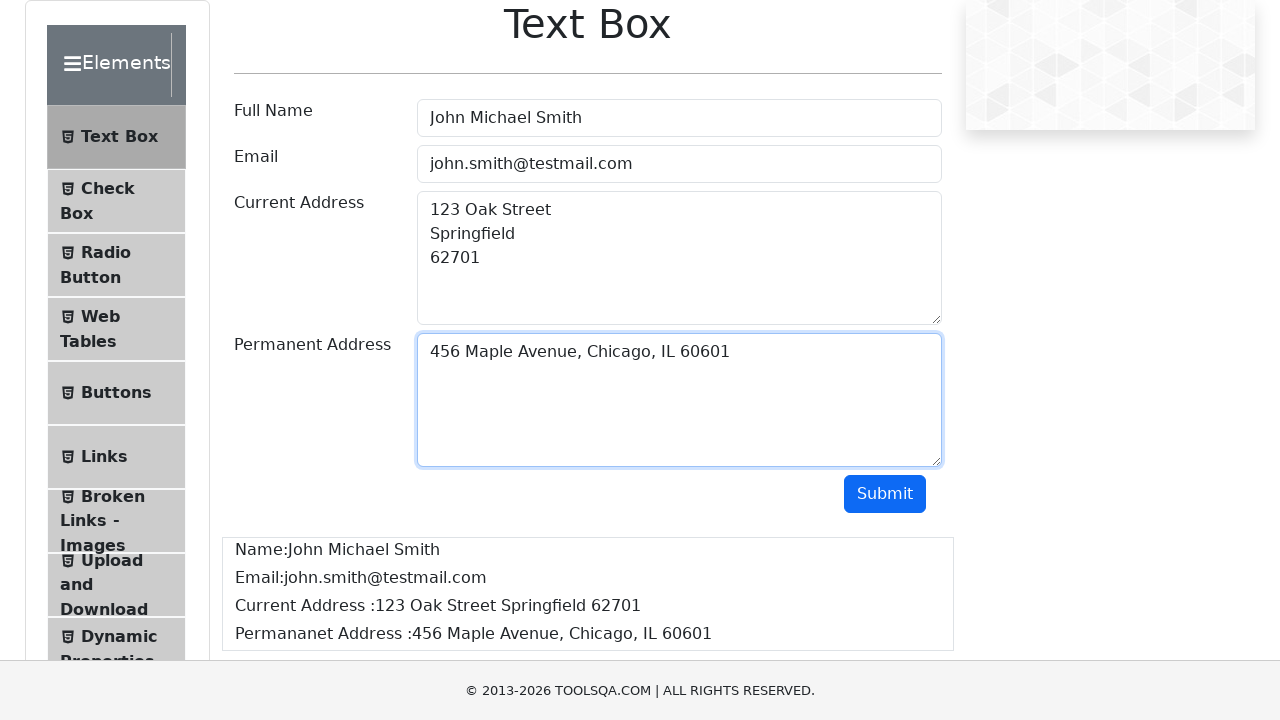

Output section loaded with form submission results
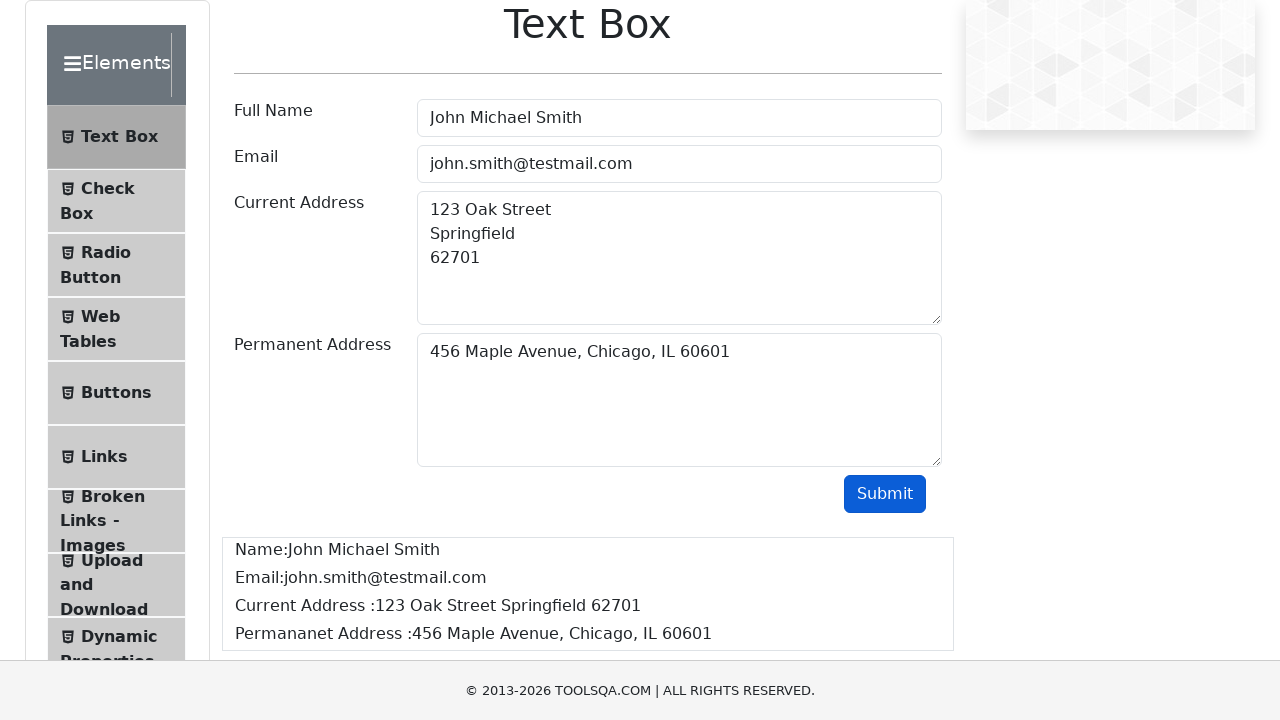

Verified that name output field is visible
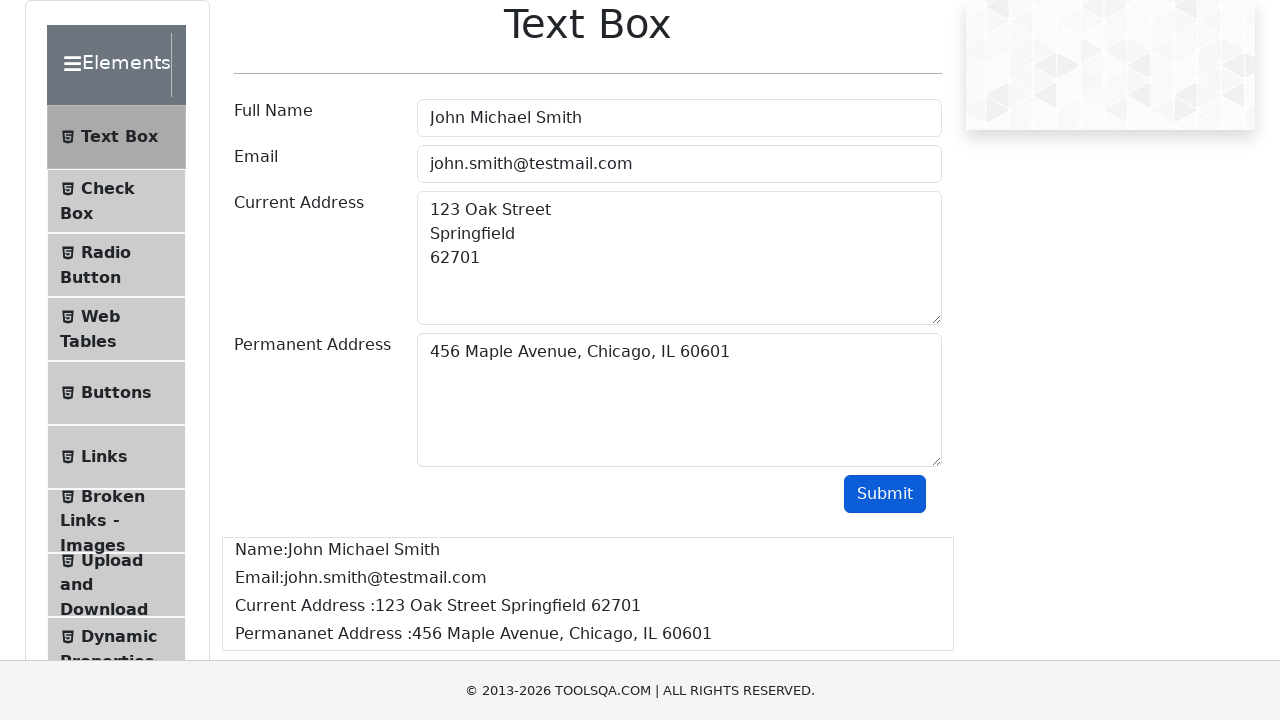

Verified that email output field is visible
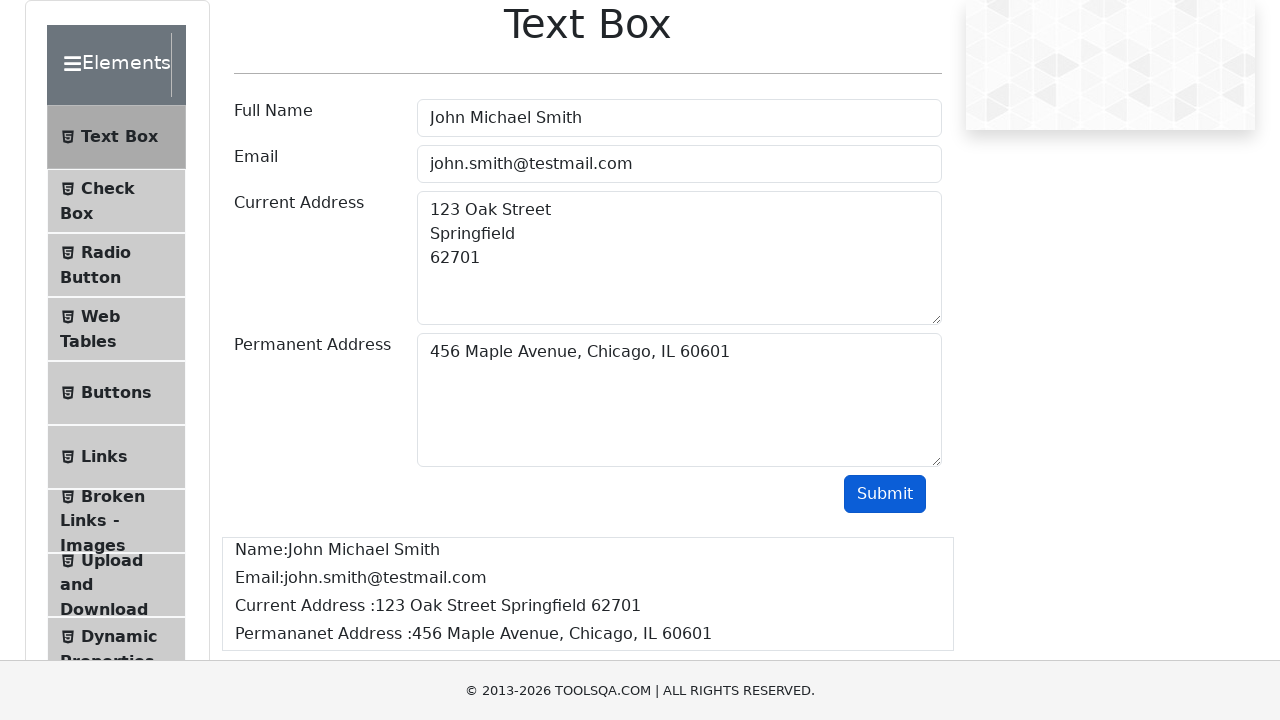

Verified that current address output field is visible
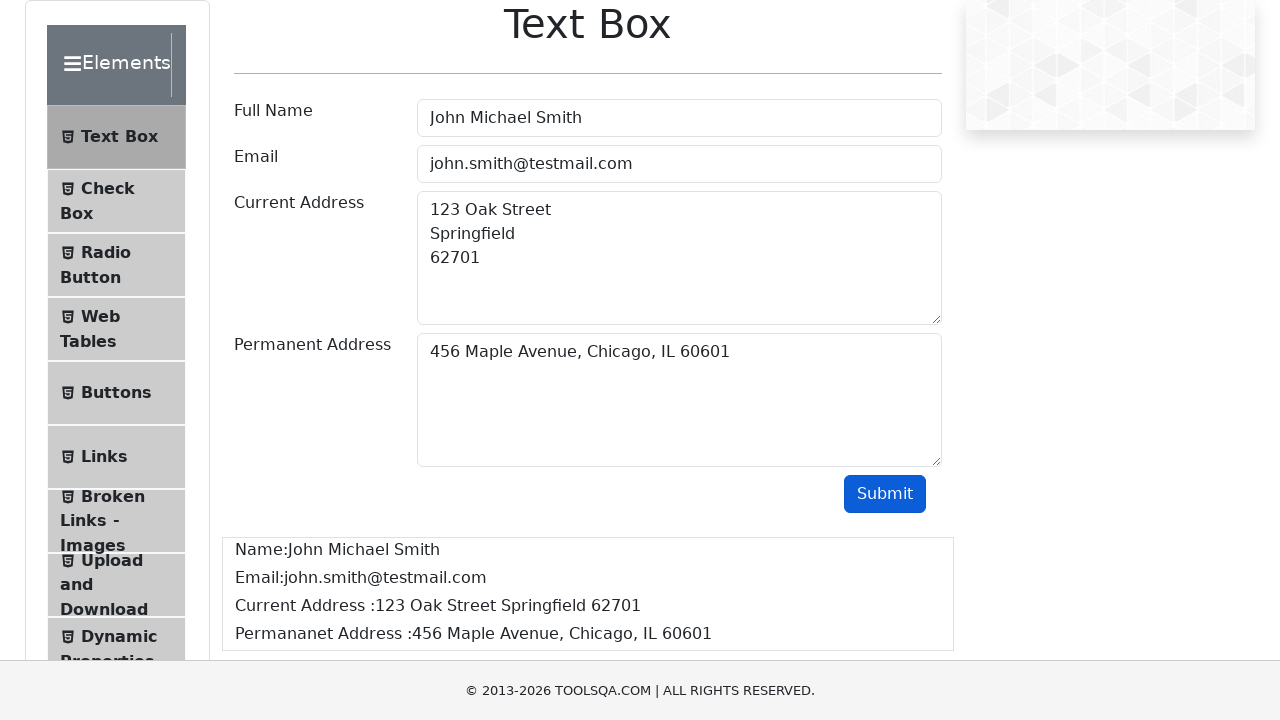

Verified that permanent address output field is visible
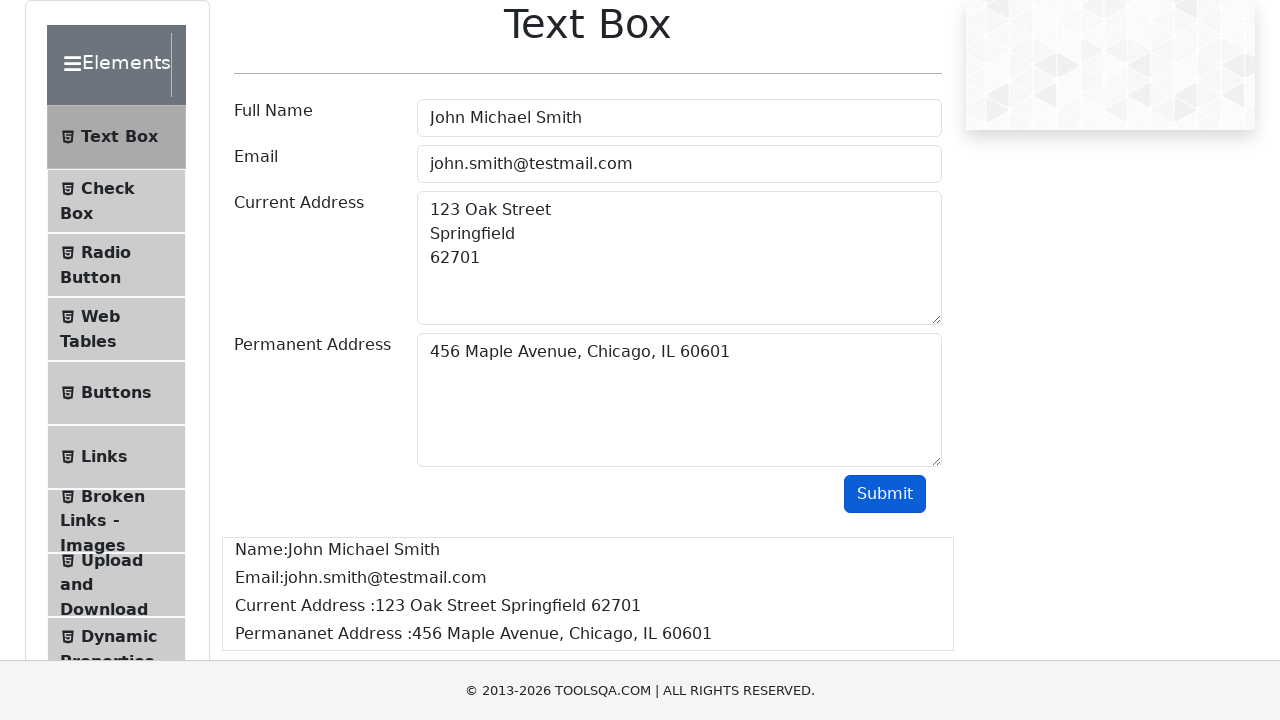

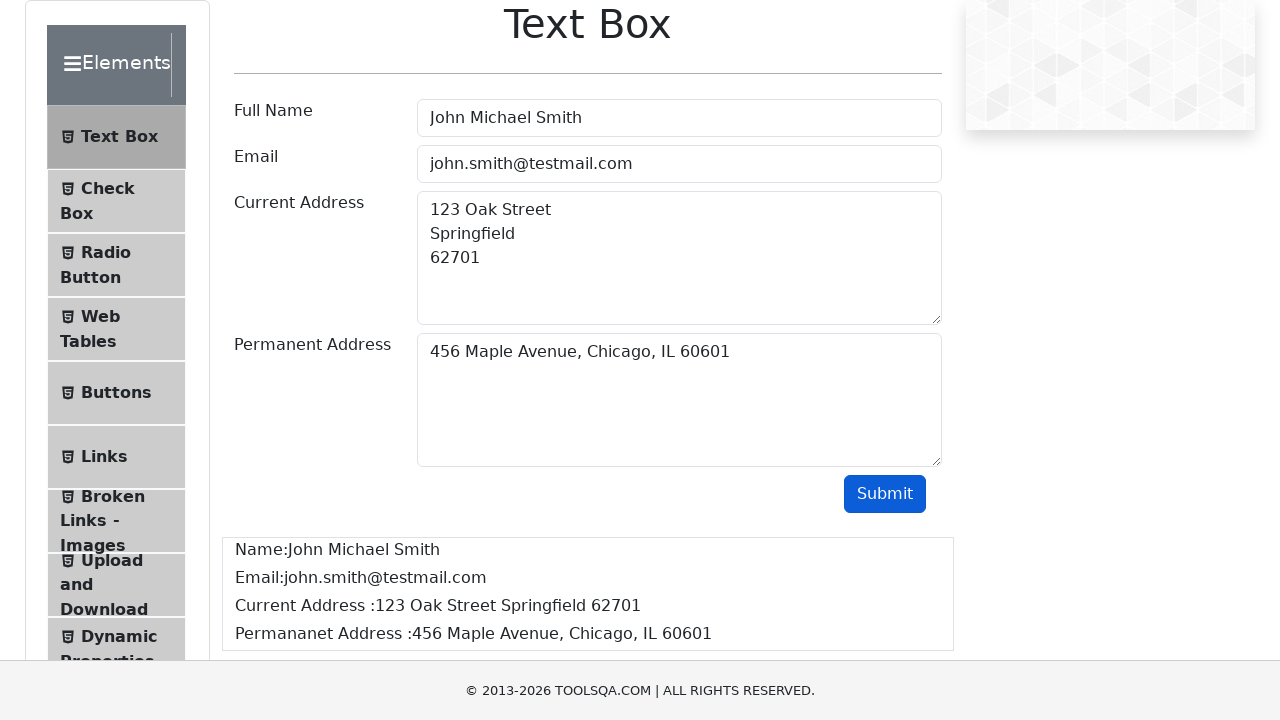